Tests opting out of A/B tests by adding an opt-out cookie before navigating to the A/B test page

Starting URL: http://the-internet.herokuapp.com

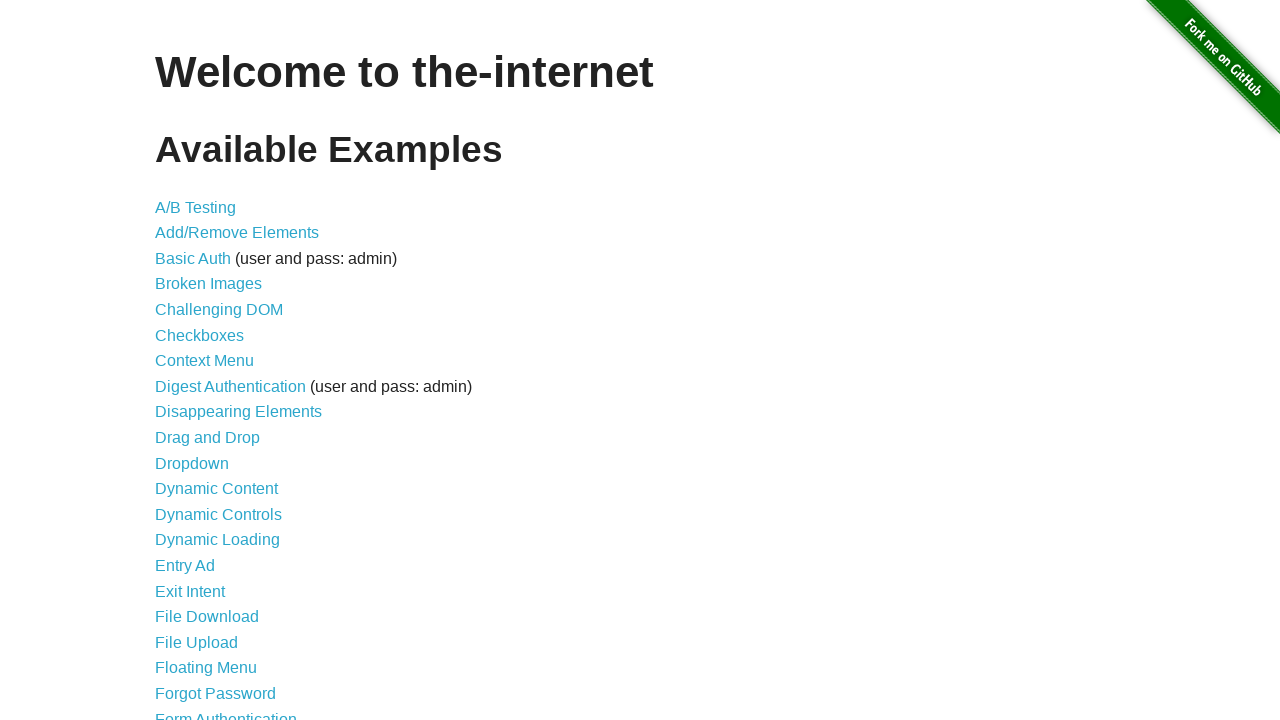

Added optimizelyOptOut cookie to context
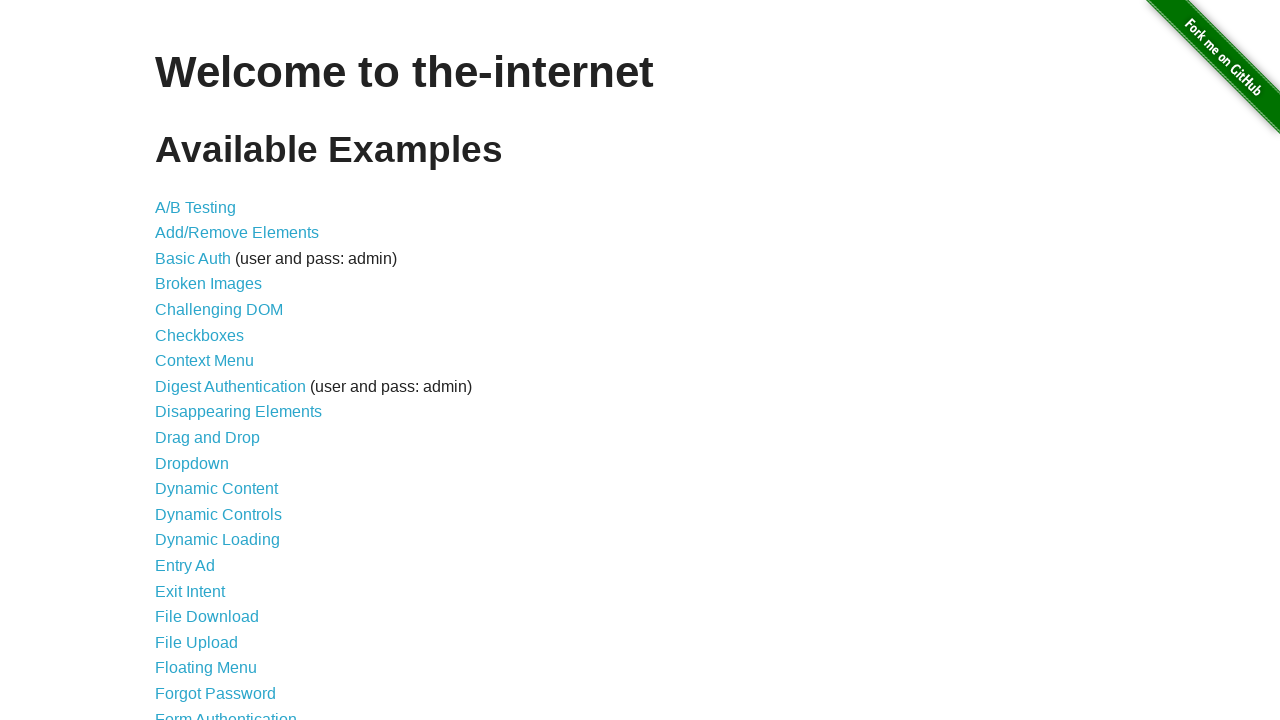

Navigated to A/B test page
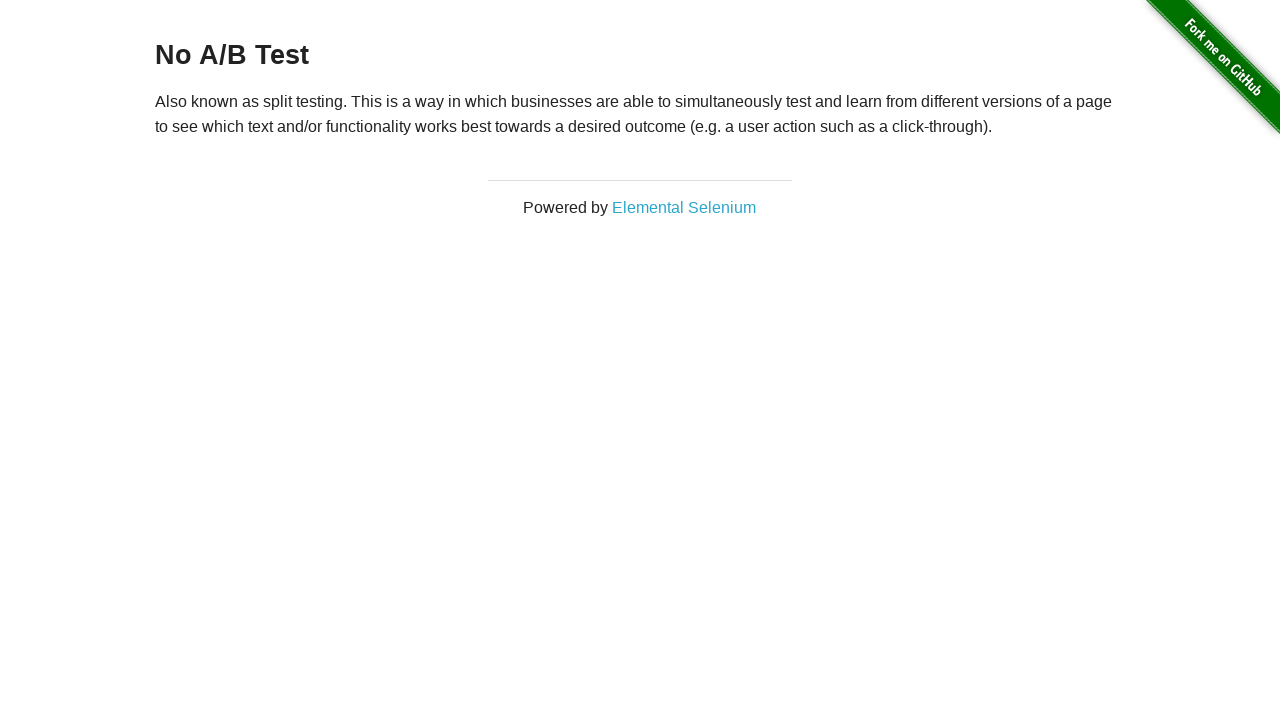

Waited for h3 heading to load
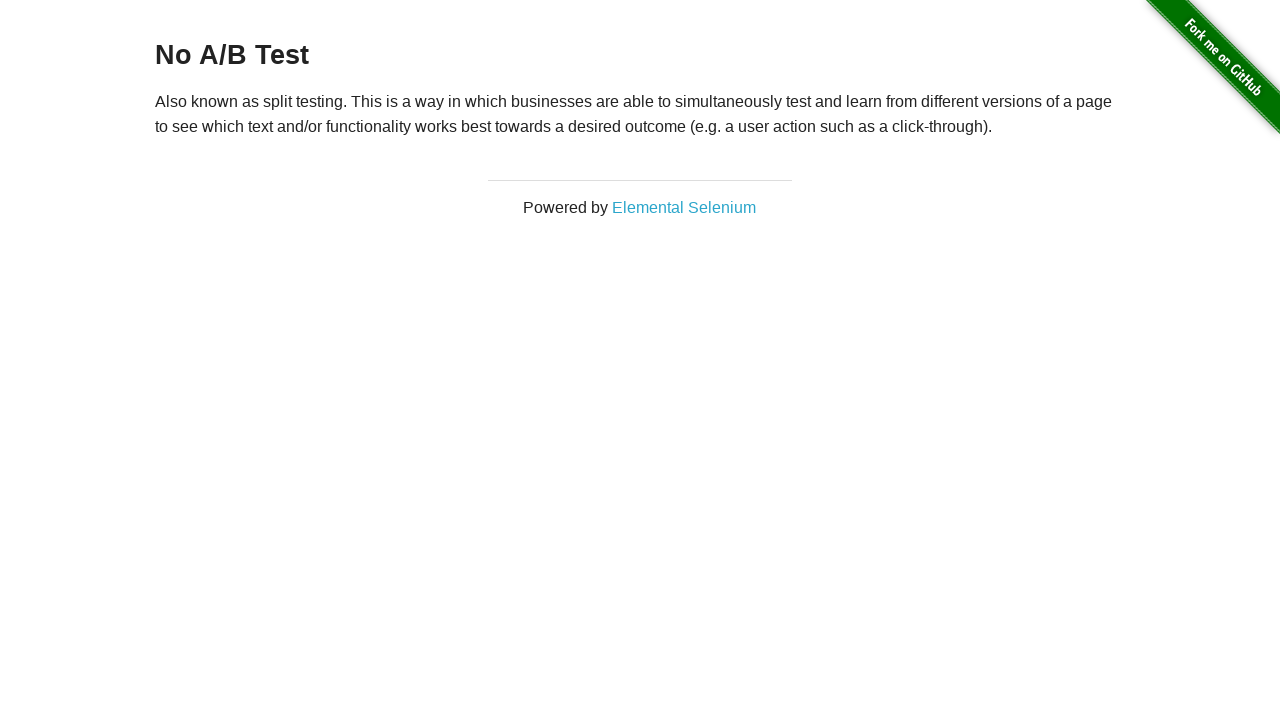

Retrieved heading text content
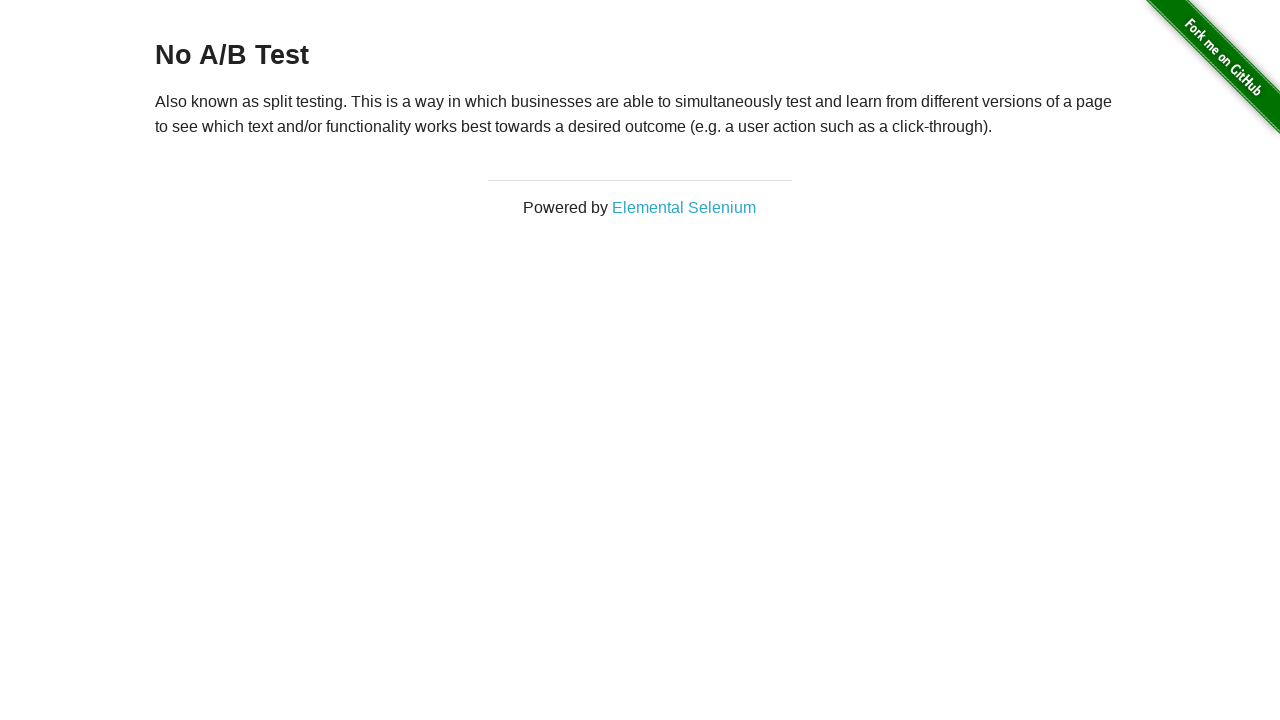

Verified opt-out cookie works: heading confirms no A/B test
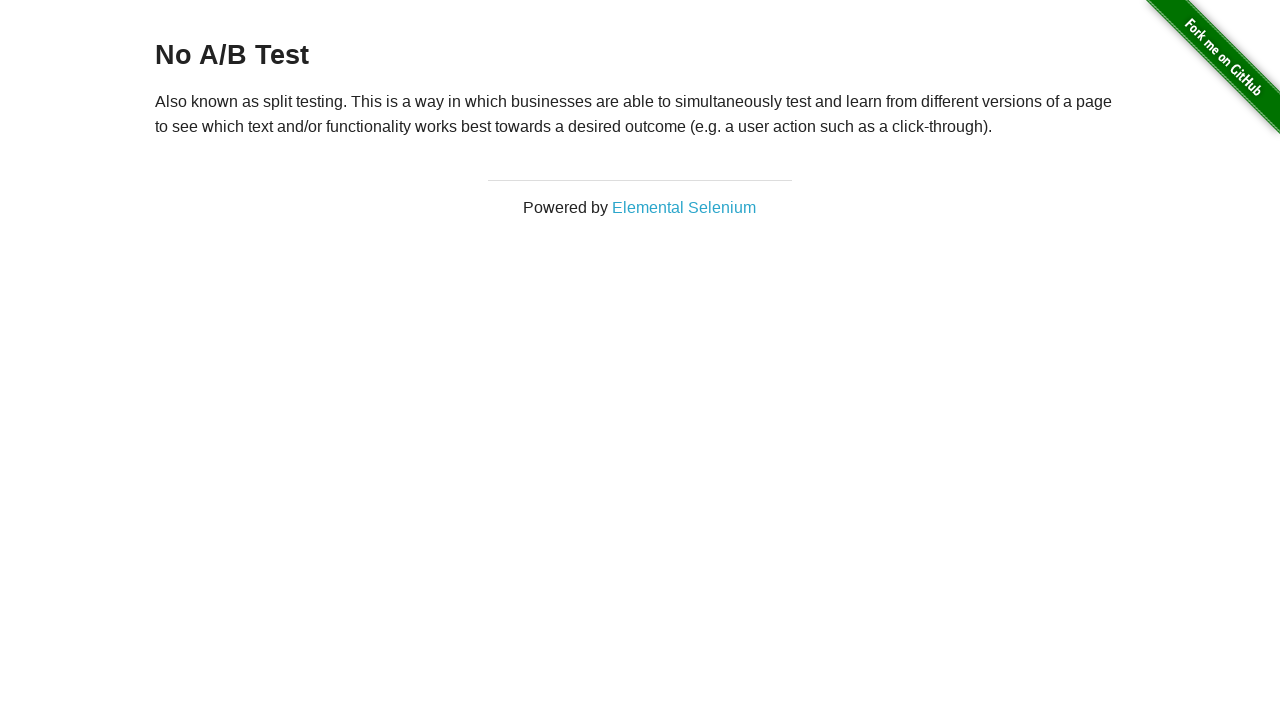

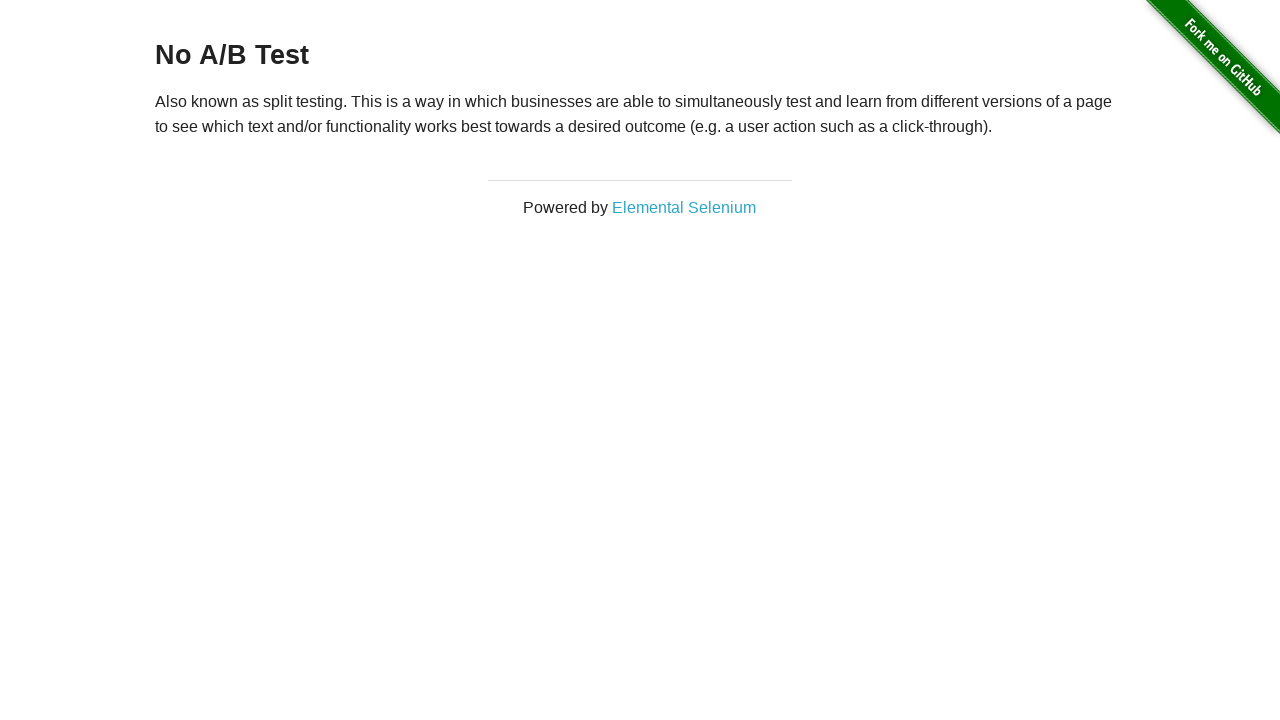